Tests the complete lead creation workflow in a CRM system by logging in, navigating to the leads section, and filling out a comprehensive lead creation form with company details, contact information, and various dropdown selections.

Starting URL: http://leaftaps.com/opentaps/control/main

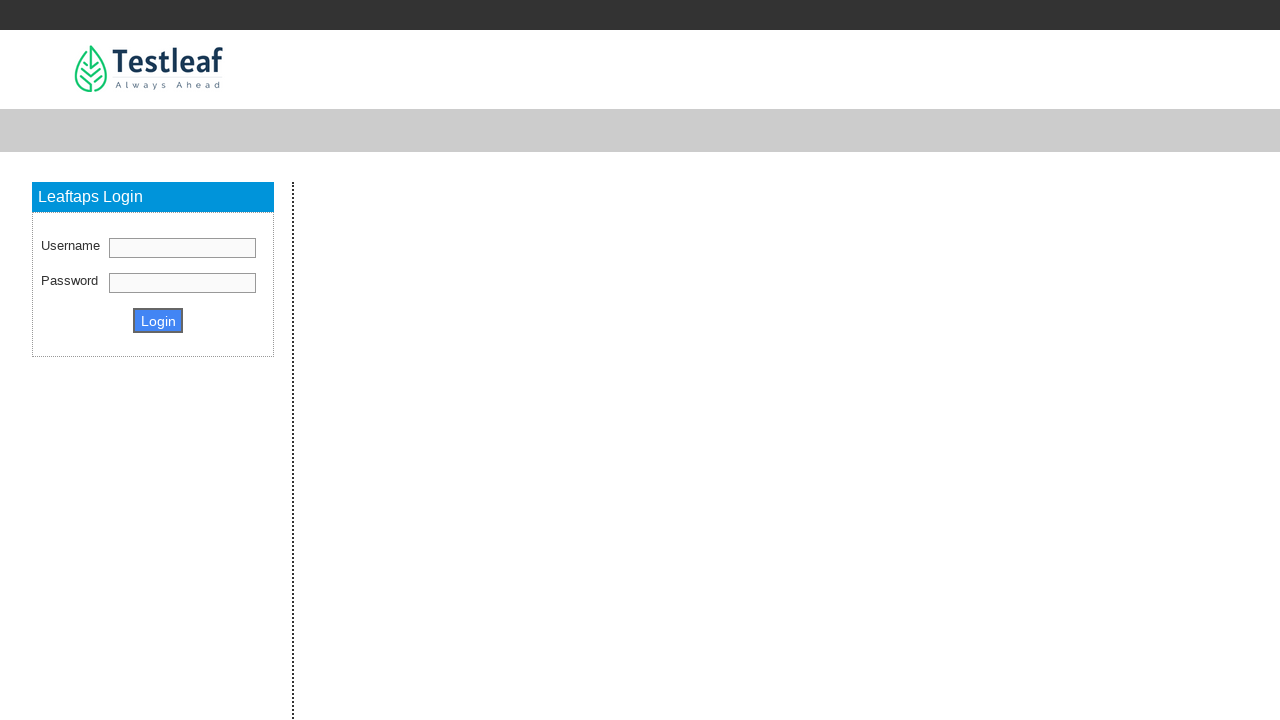

Filled username field with 'demosalesmanager' on //input[@id='username']
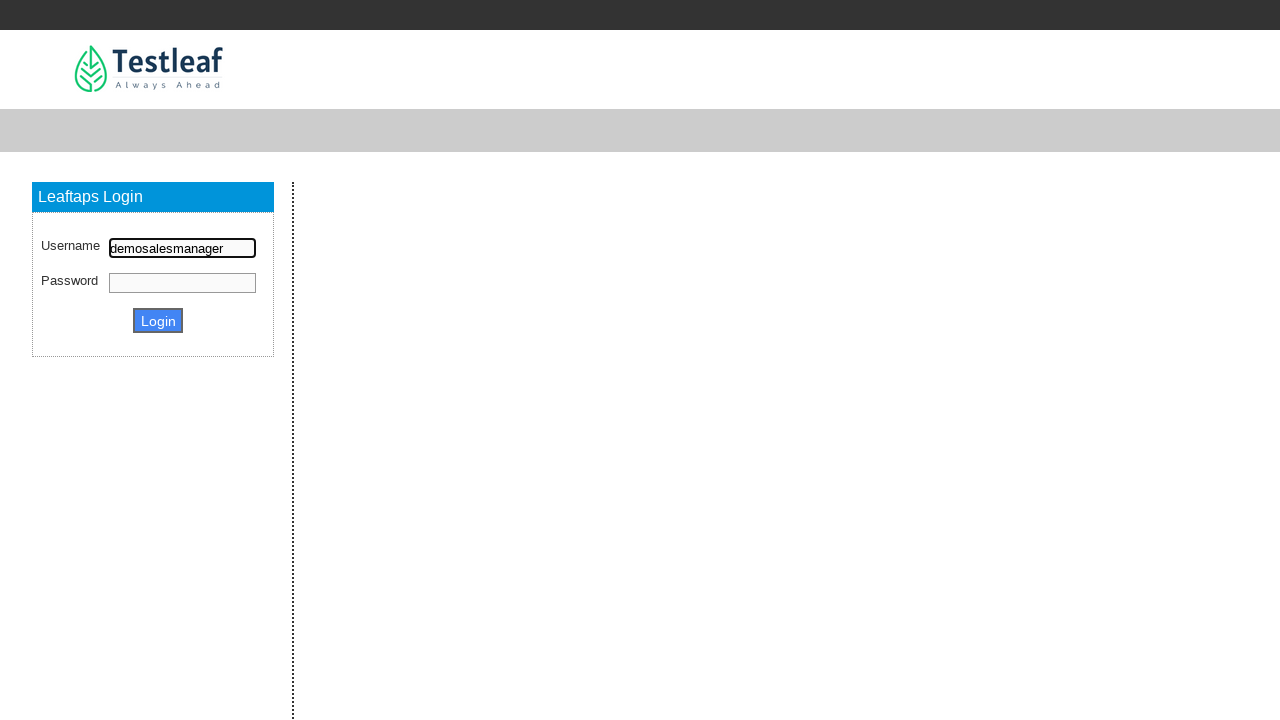

Filled password field with 'crmsfa' on (//input[@class='inputLogin'])[2]
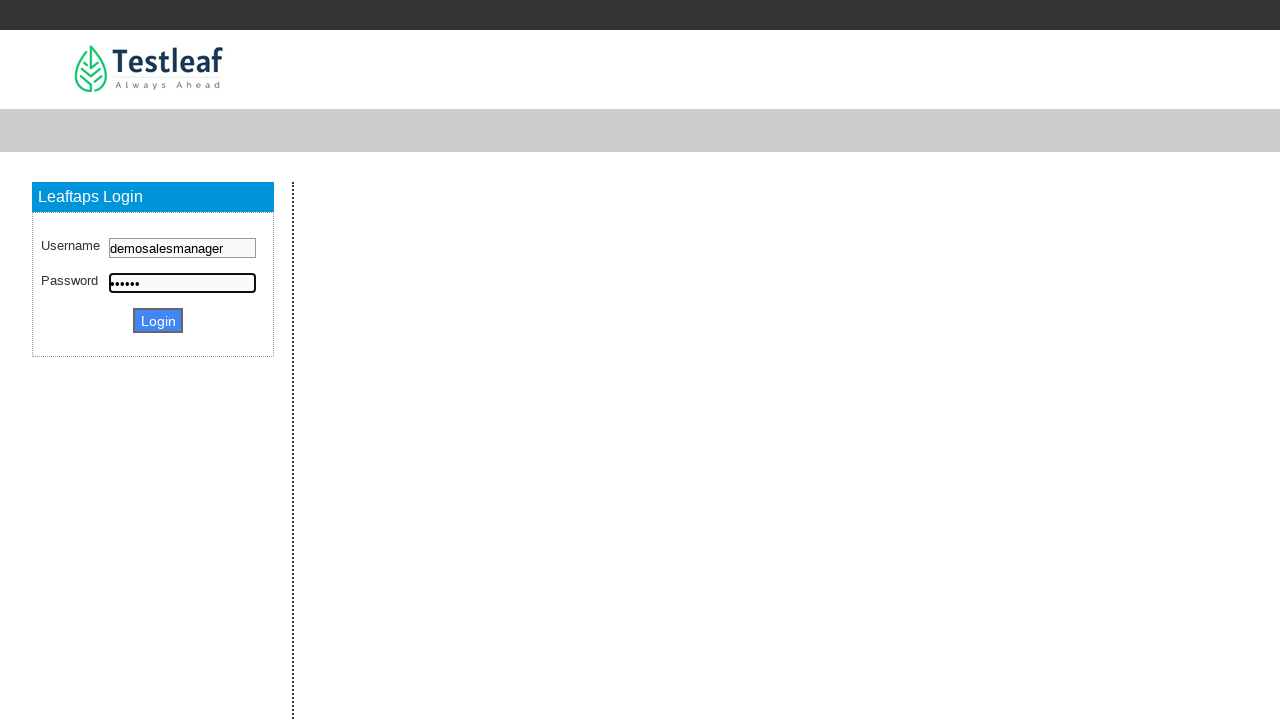

Clicked login button at (158, 320) on (//input)[3]
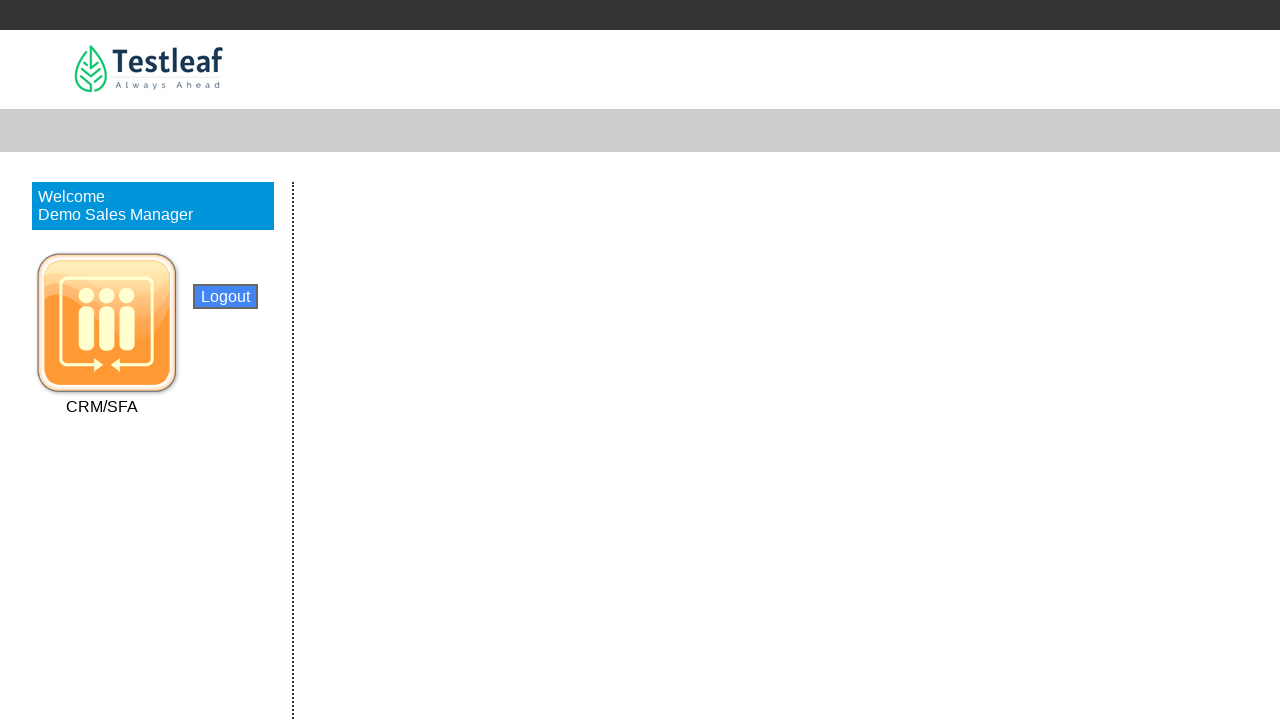

Clicked CRM menu at (102, 406) on xpath=//a[contains(text(),'CRM/')]
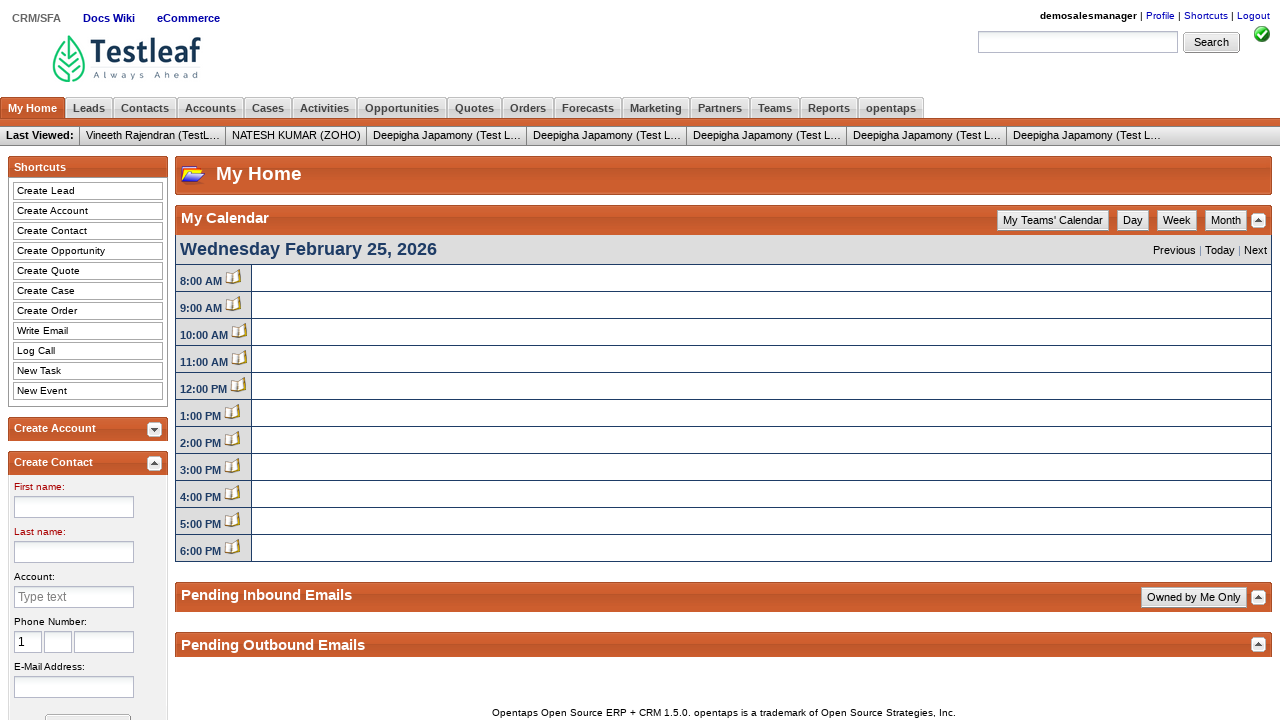

Clicked Leads submenu at (89, 108) on xpath=//a[text()='Leads']
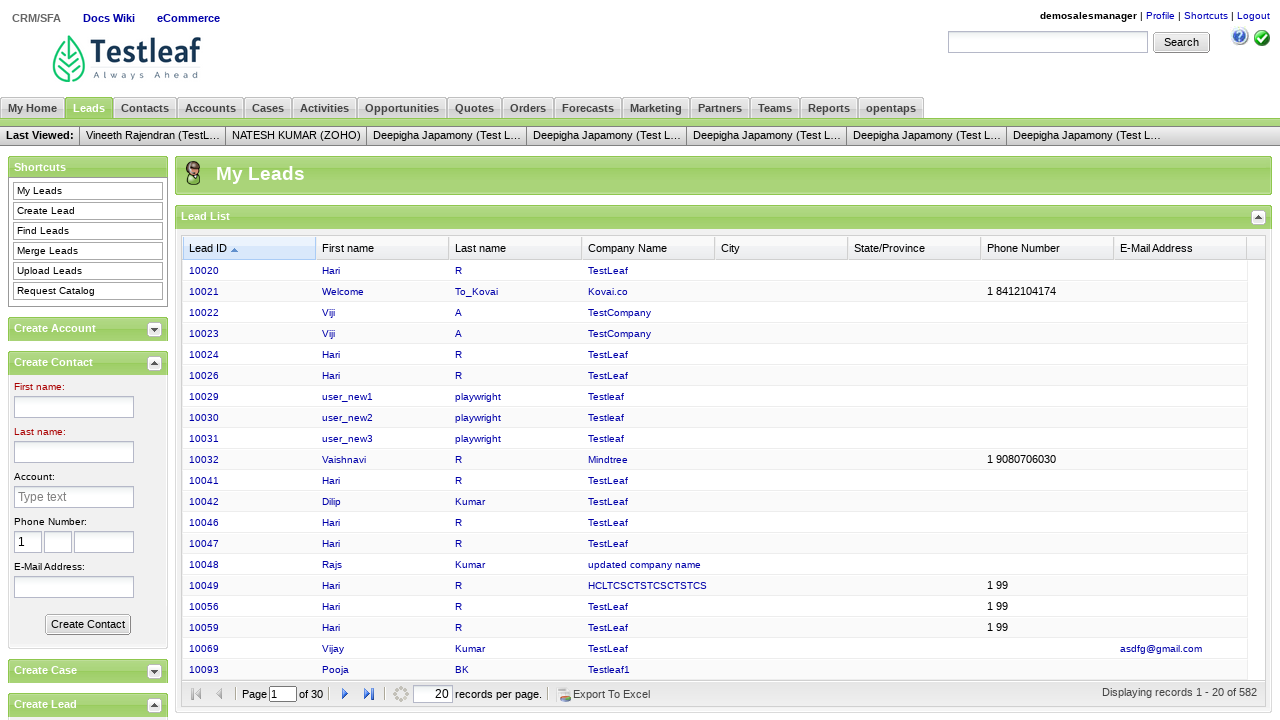

Clicked Create Lead button at (88, 211) on xpath=//a[text()='Create Lead']
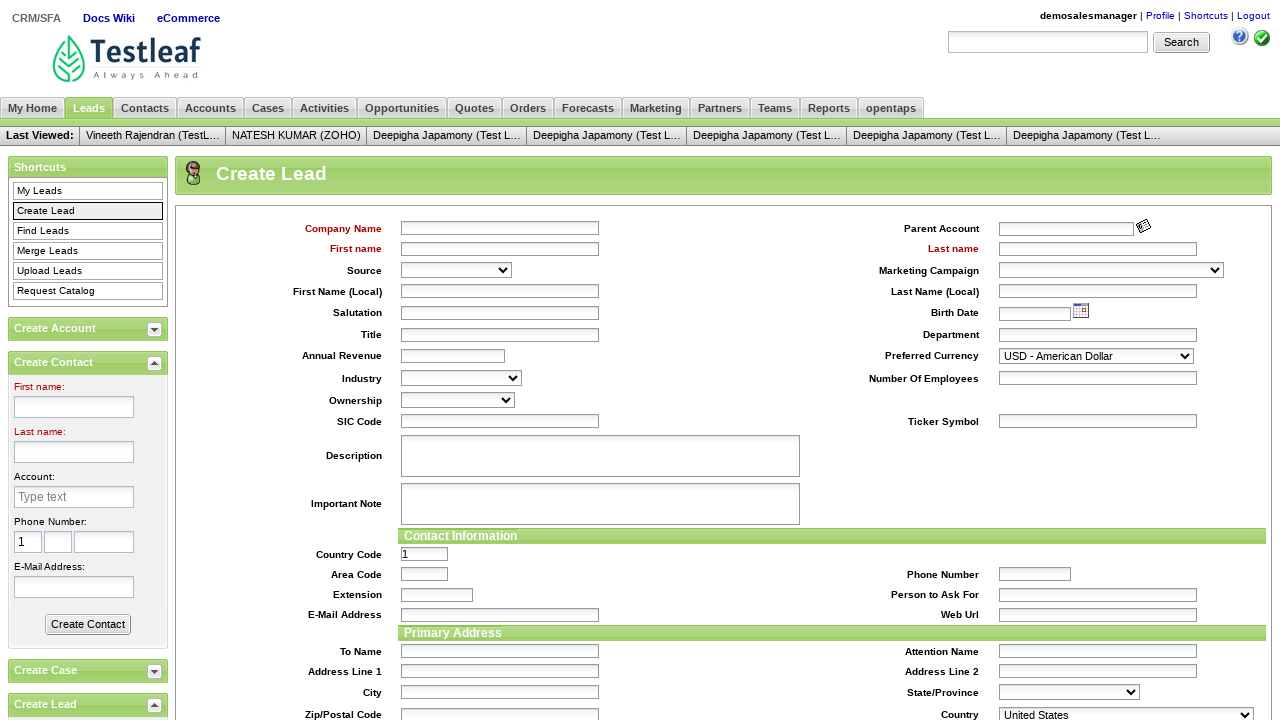

Filled company name with 'TechCorp Solutions' on //input[@id='createLeadForm_companyName']
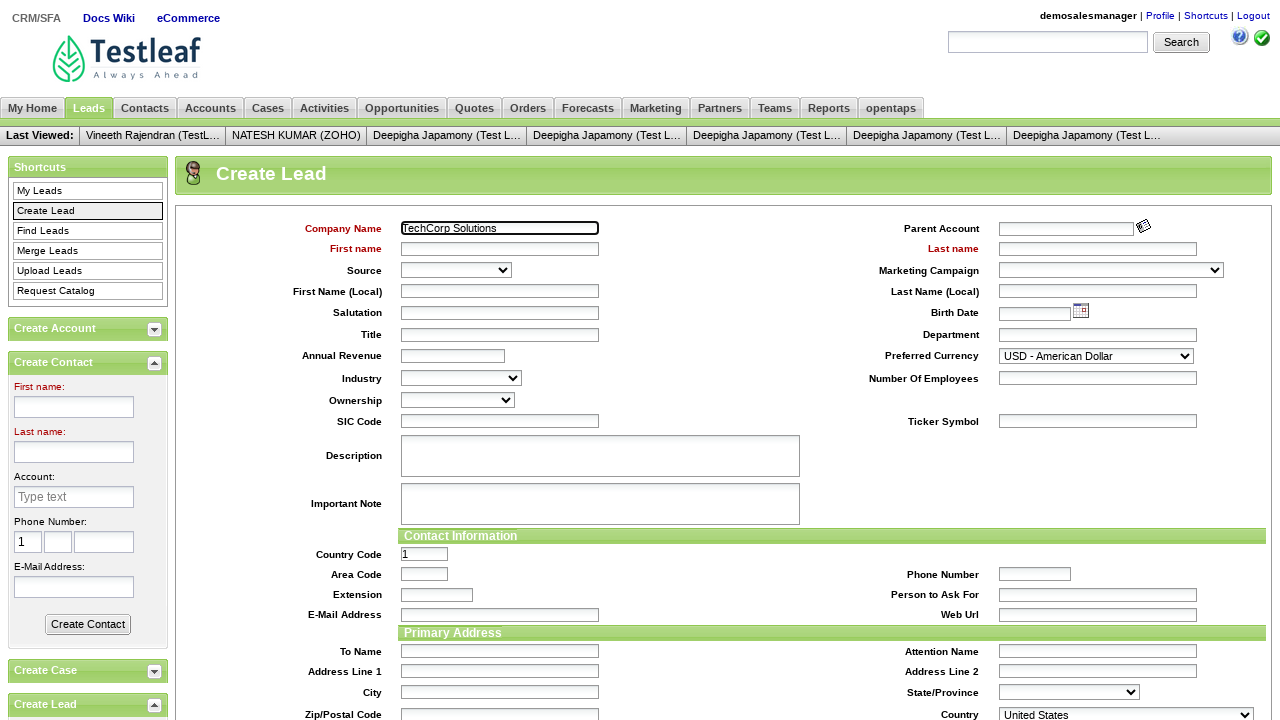

Filled first name with 'John' on //input[@id='createLeadForm_firstName']
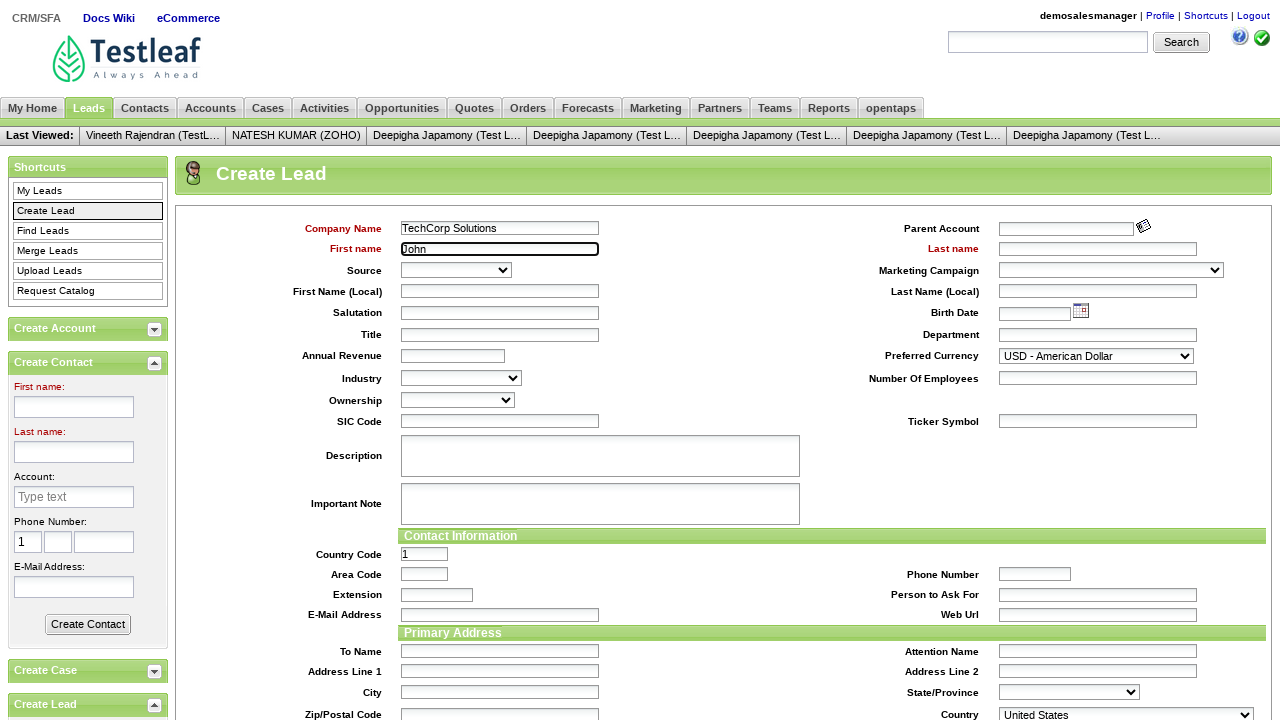

Filled last name with 'Anderson' on //input[@id='createLeadForm_lastName']
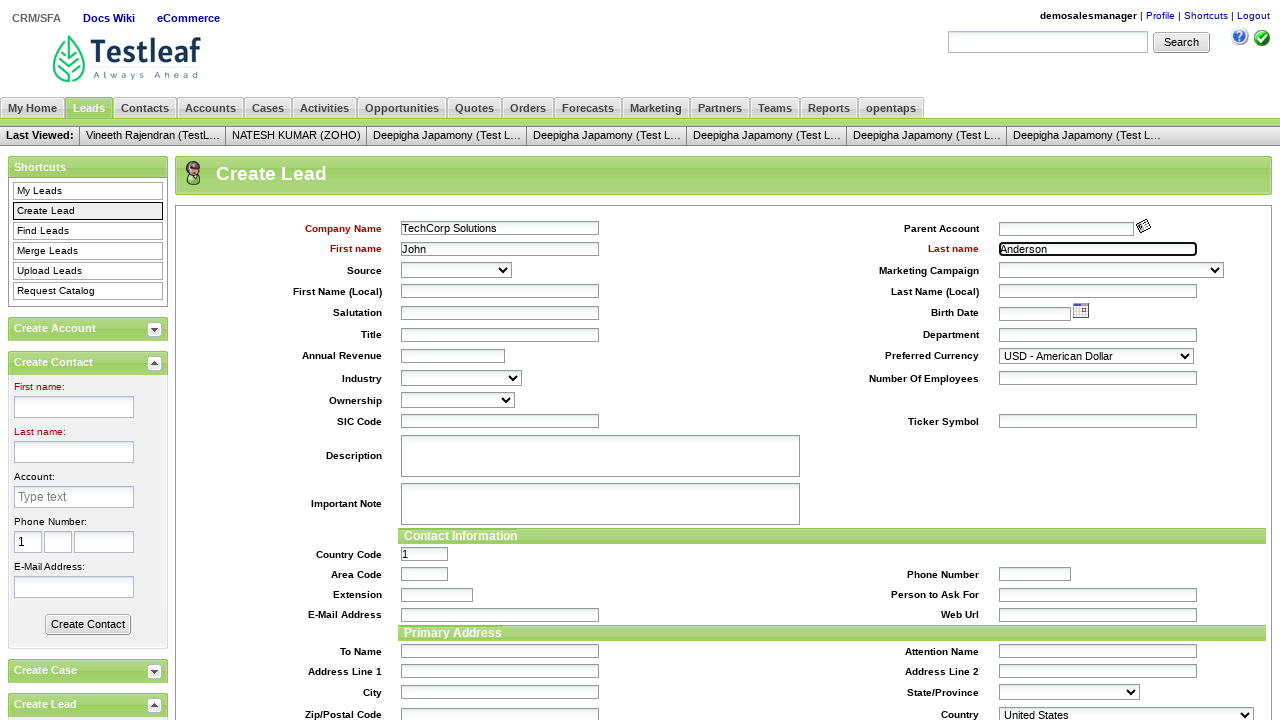

Selected 'Employee' from data source dropdown on //select[@id='createLeadForm_dataSourceId']
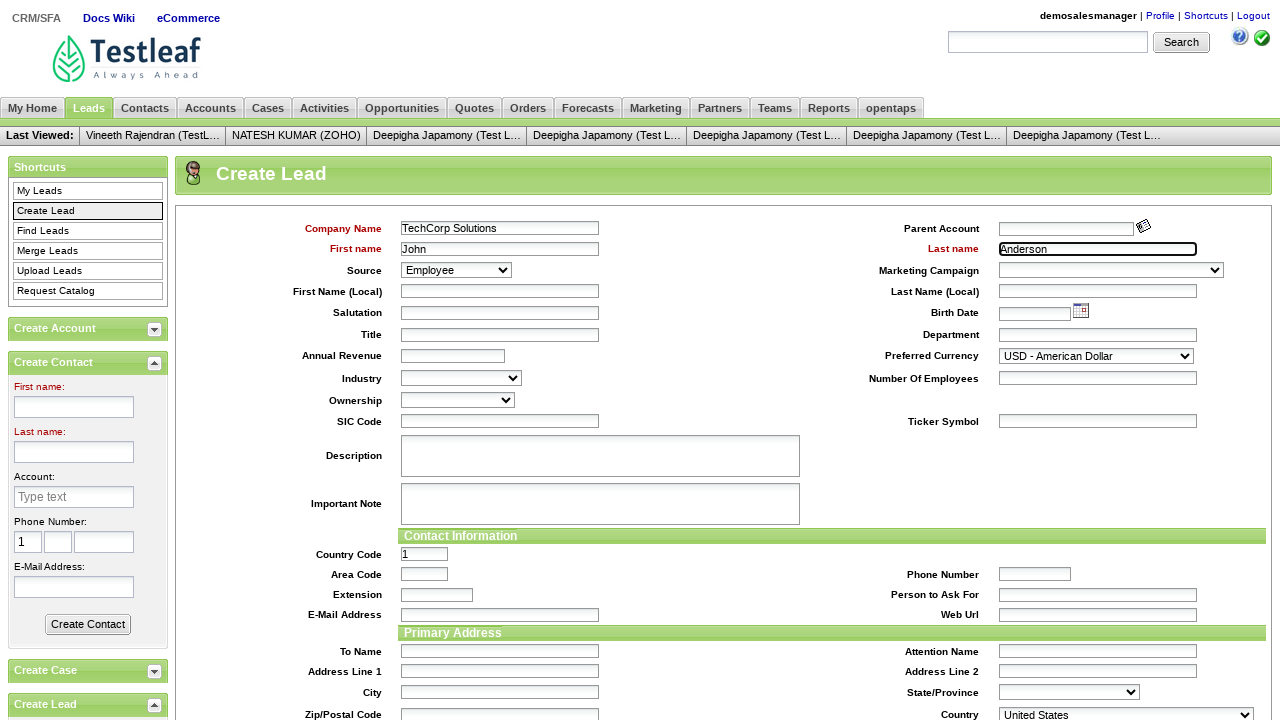

Selected marketing campaign with value '9001' on //select[@id='createLeadForm_marketingCampaignId']
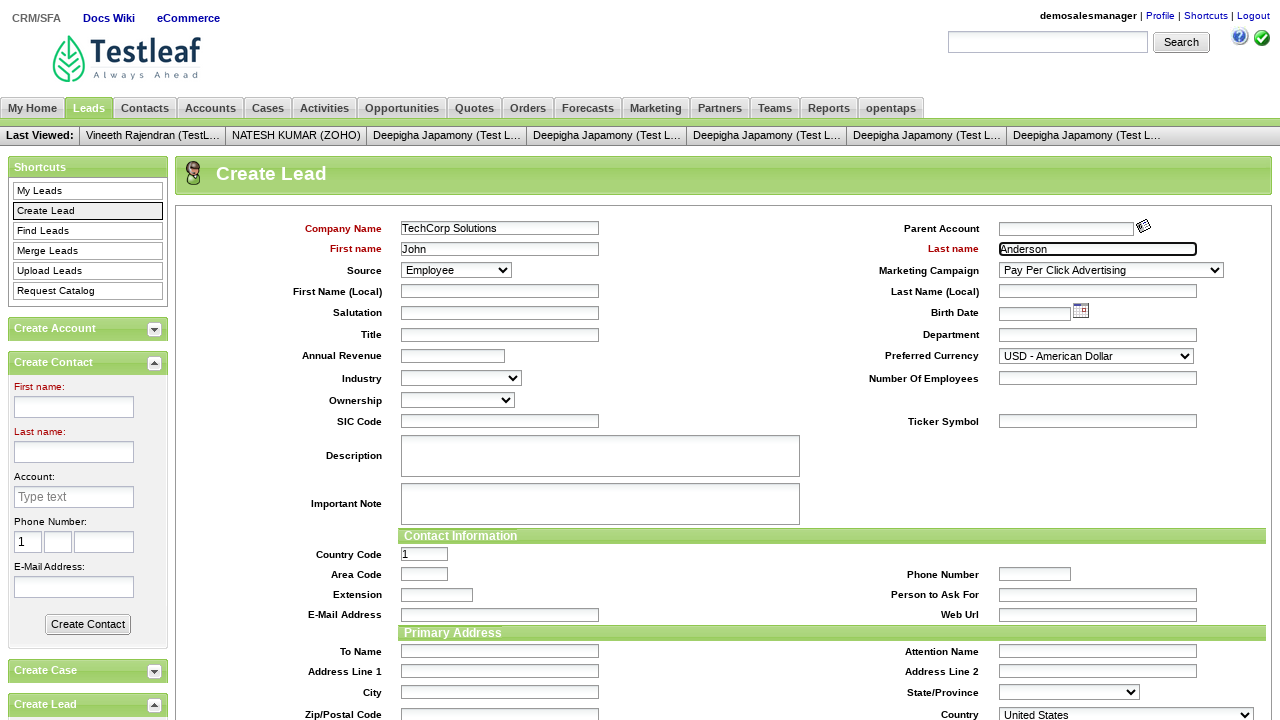

Selected ownership type at index 5 on //select[@id='createLeadForm_ownershipEnumId']
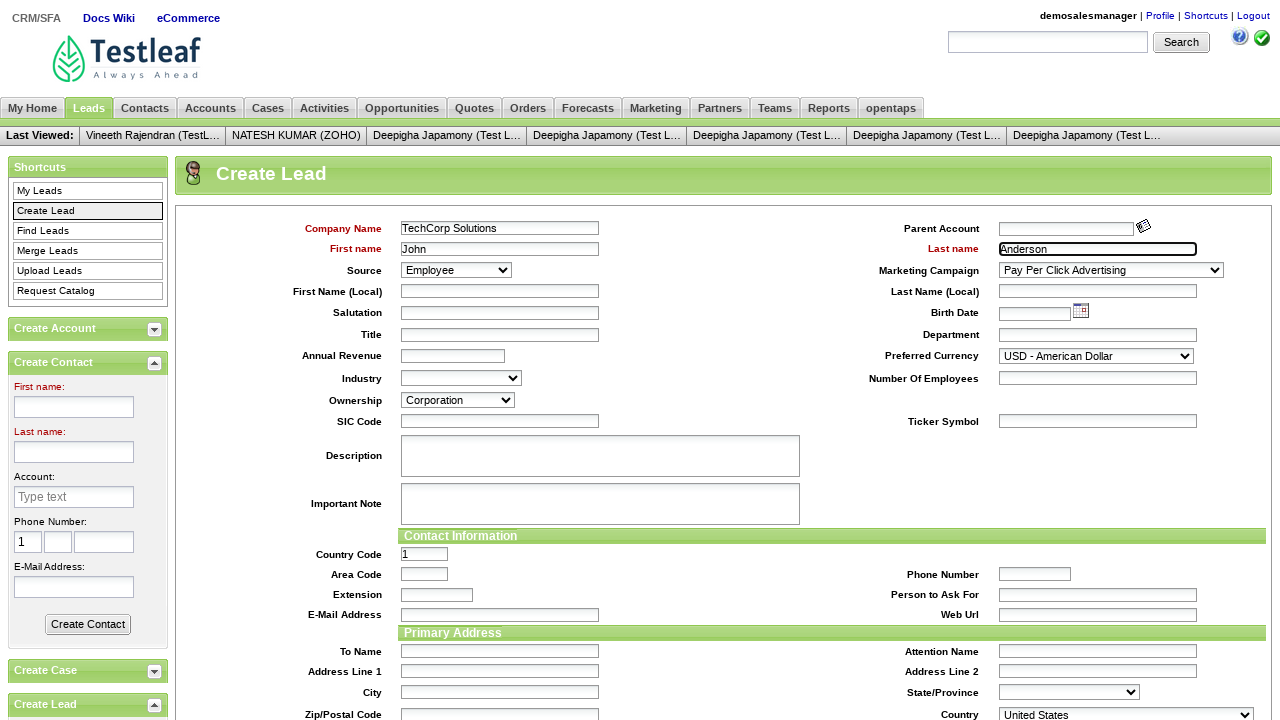

Filled primary phone number with '9876543210' on (//input[@name='primaryPhoneNumber'])[4]
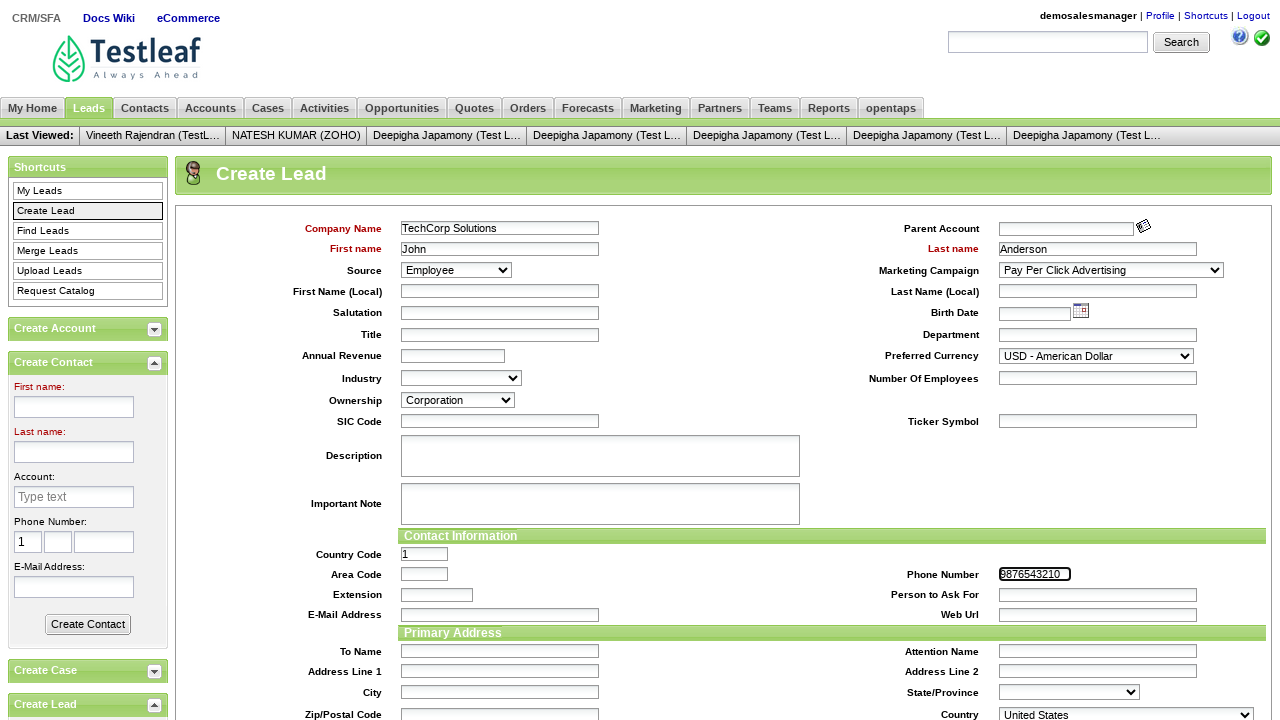

Filled primary email with 'john.anderson@testmail.com' on //input[@id='createLeadForm_primaryEmail']
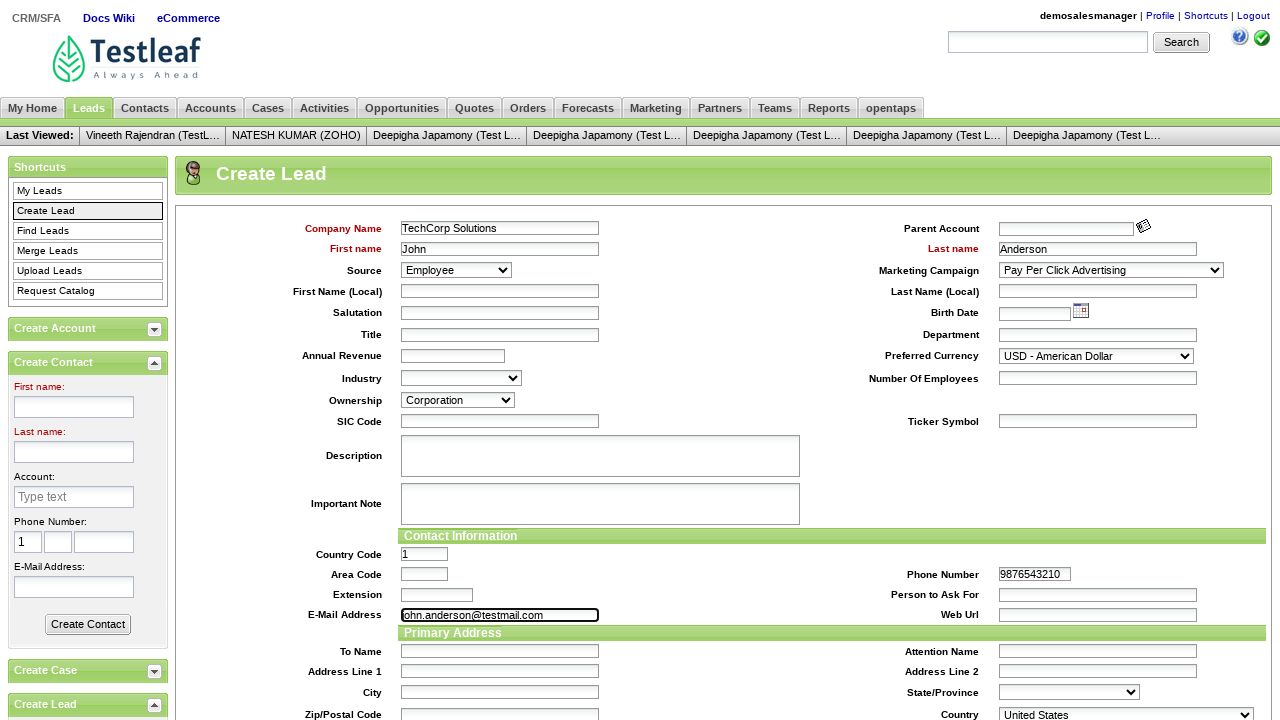

Selected 'India' from country dropdown on //select[@id='createLeadForm_generalCountryGeoId']
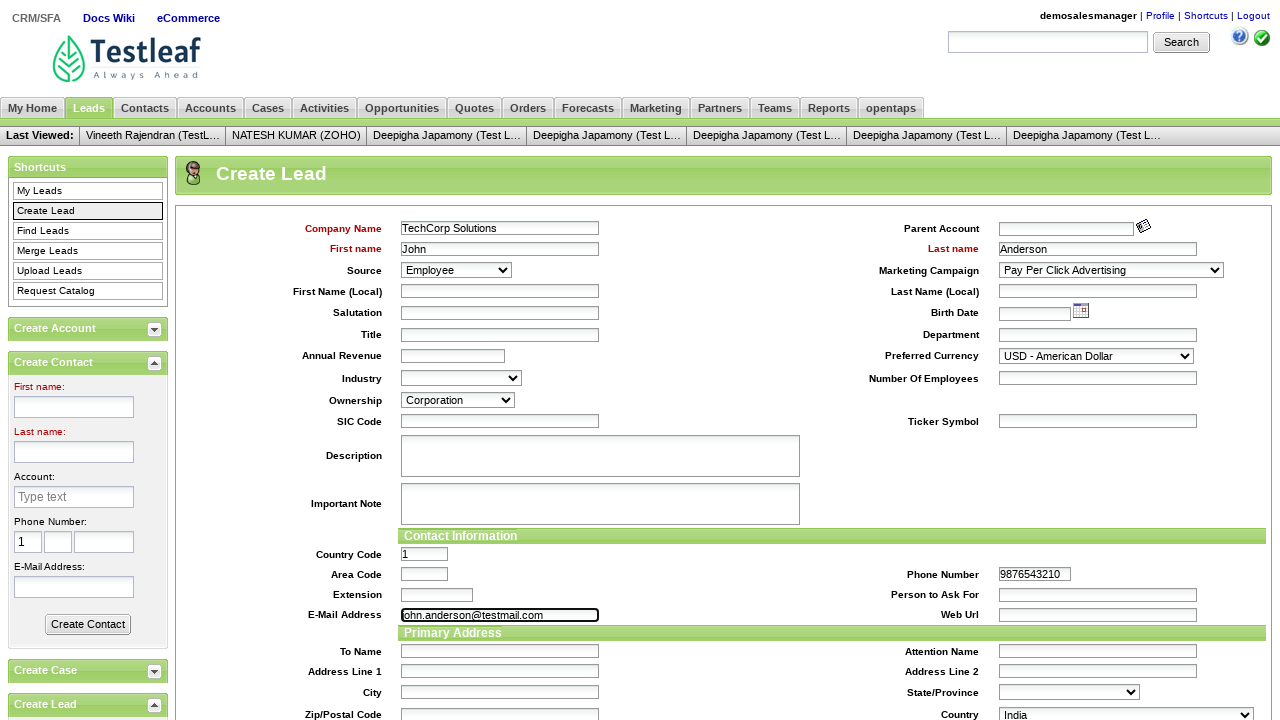

Clicked Create Lead submit button at (438, 361) on xpath=//input[@value='Create Lead']
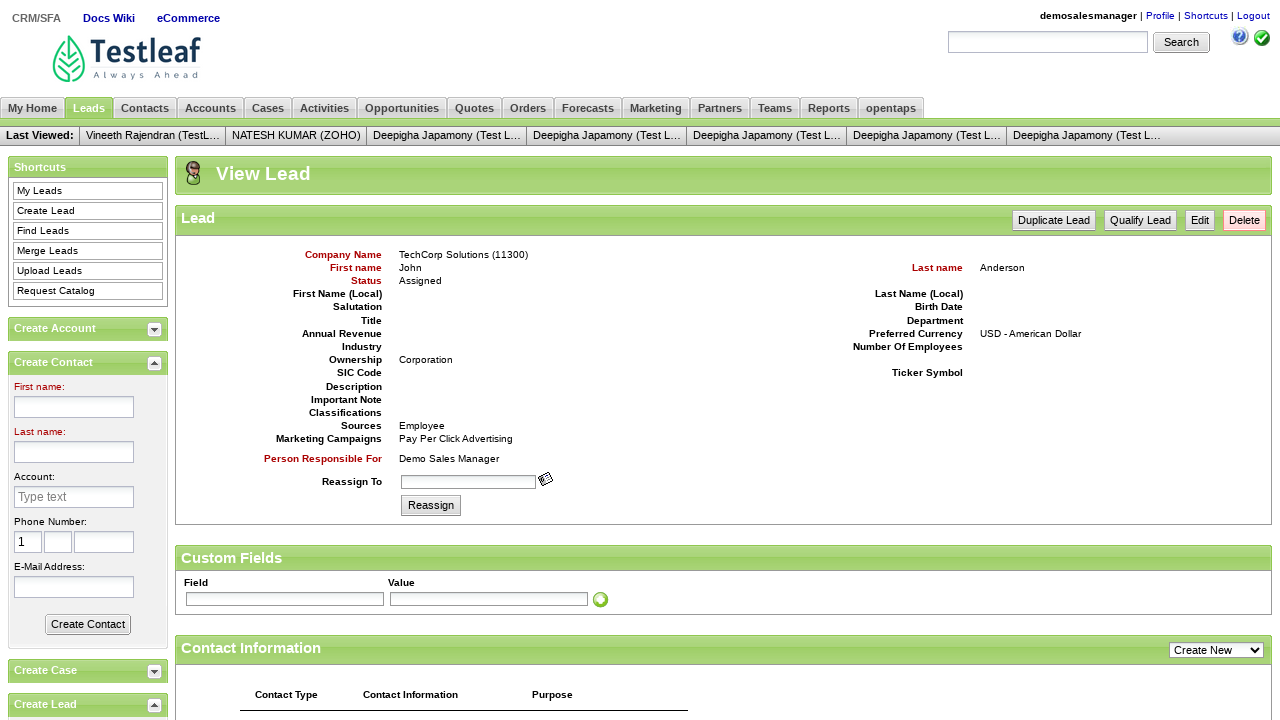

Lead creation successful - results page loaded
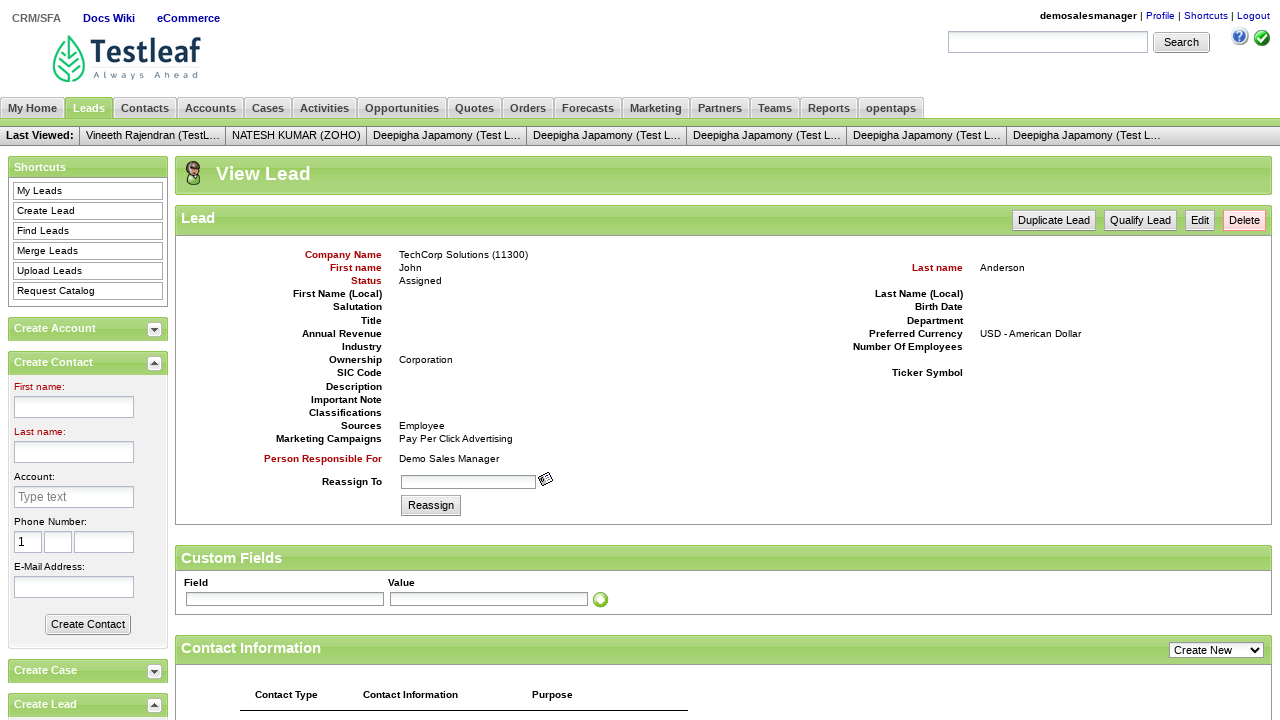

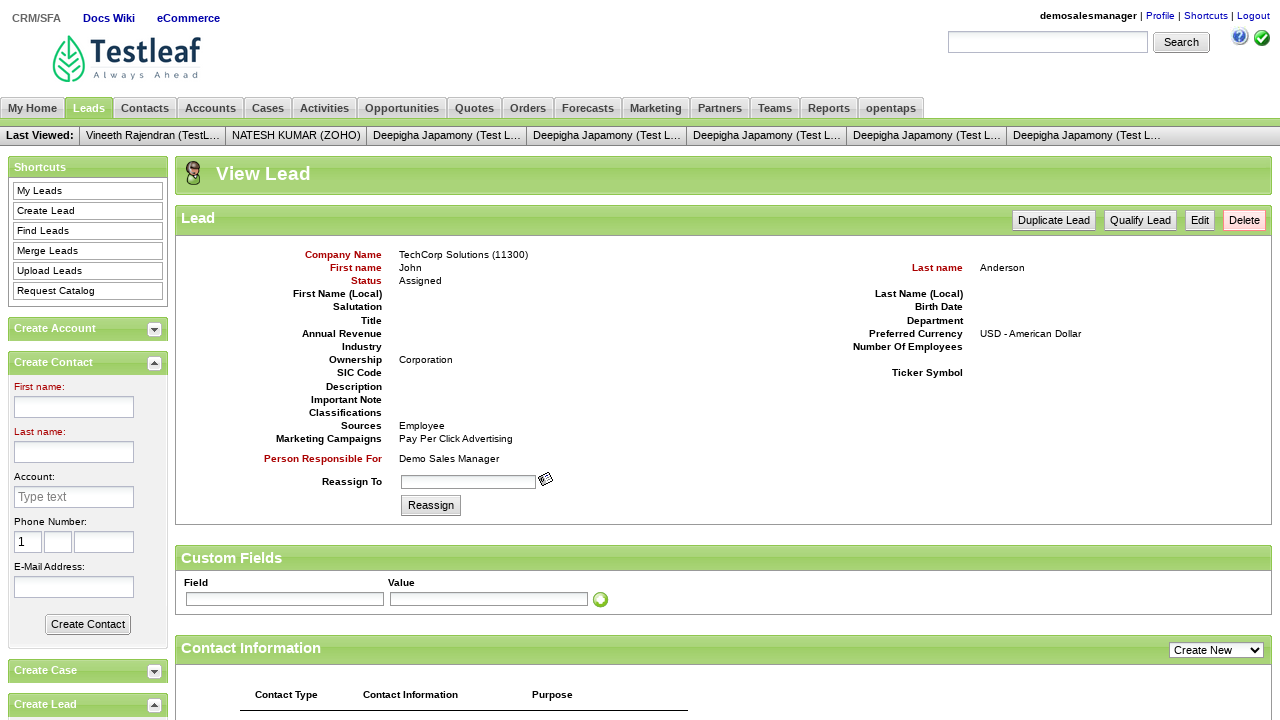